Navigates to Camera/Photo category block from homepage and verifies the page loaded

Starting URL: http://intershop5.skillbox.ru/

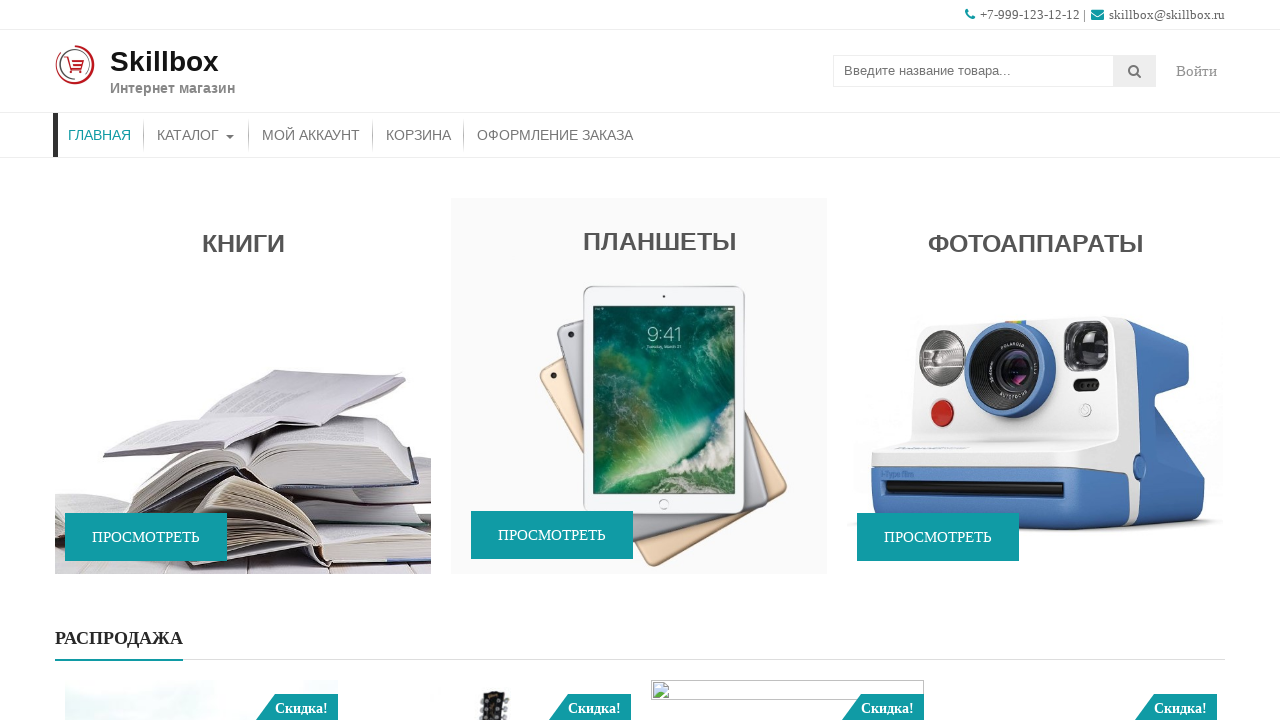

Waited for Camera/Photo category block to be visible on homepage
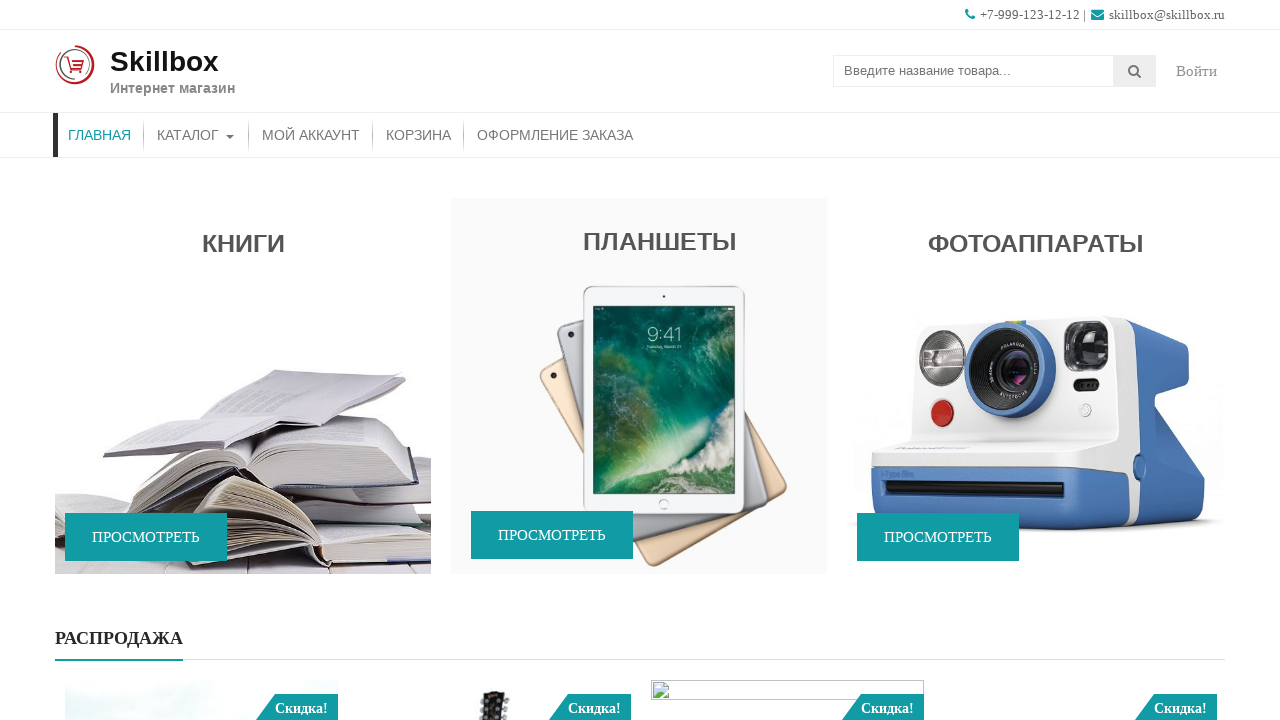

Clicked on Camera/Photo category block at (1035, 386) on xpath=(//*[@class='caption wow fadeIn'])[3]
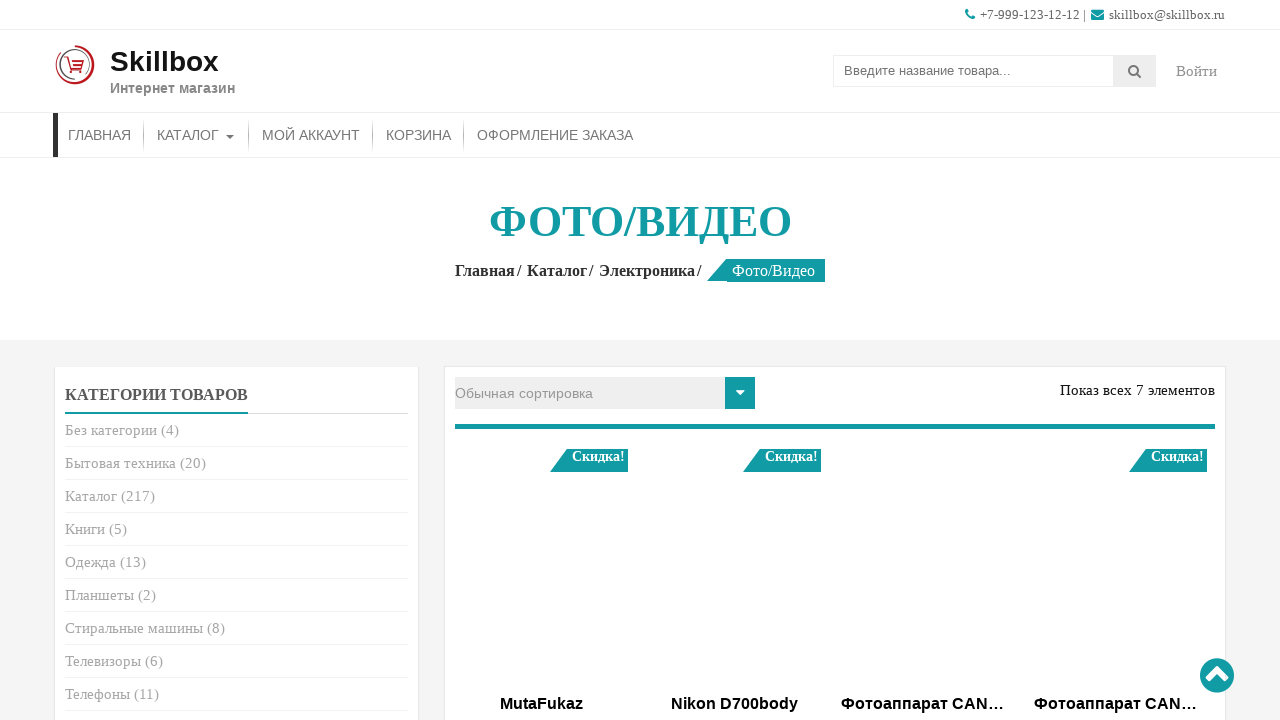

Camera page loaded and page title appeared
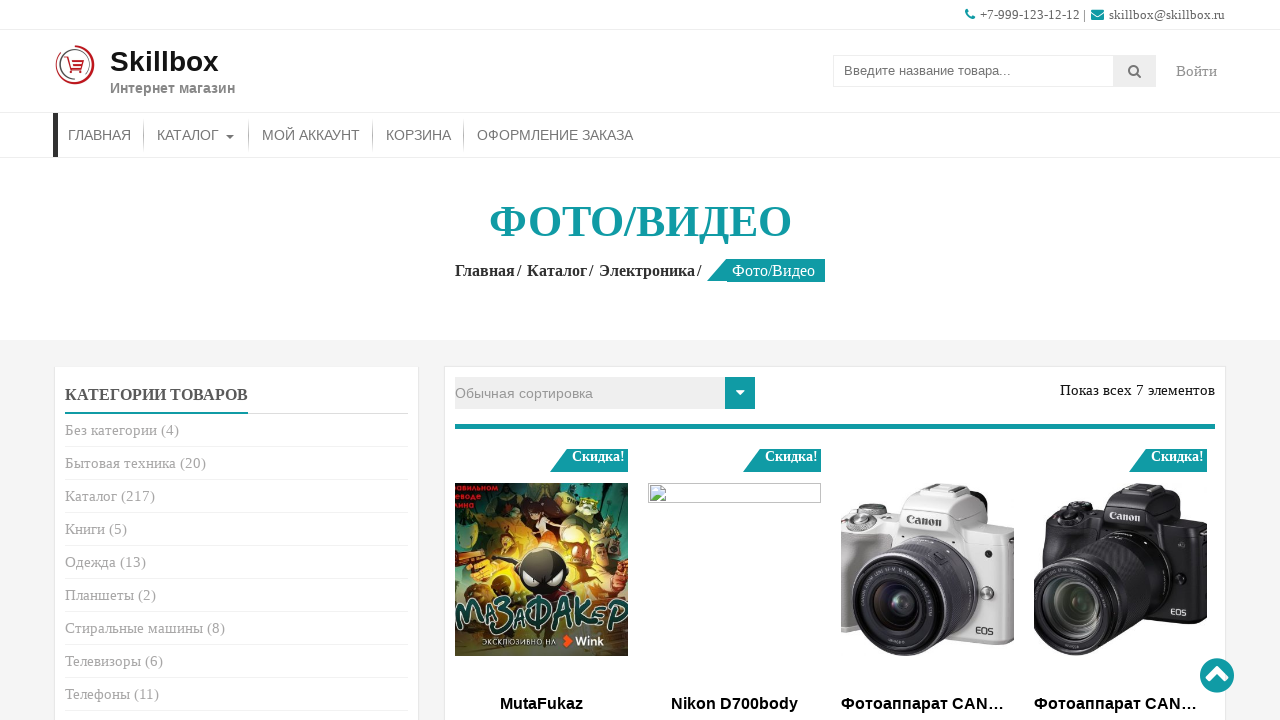

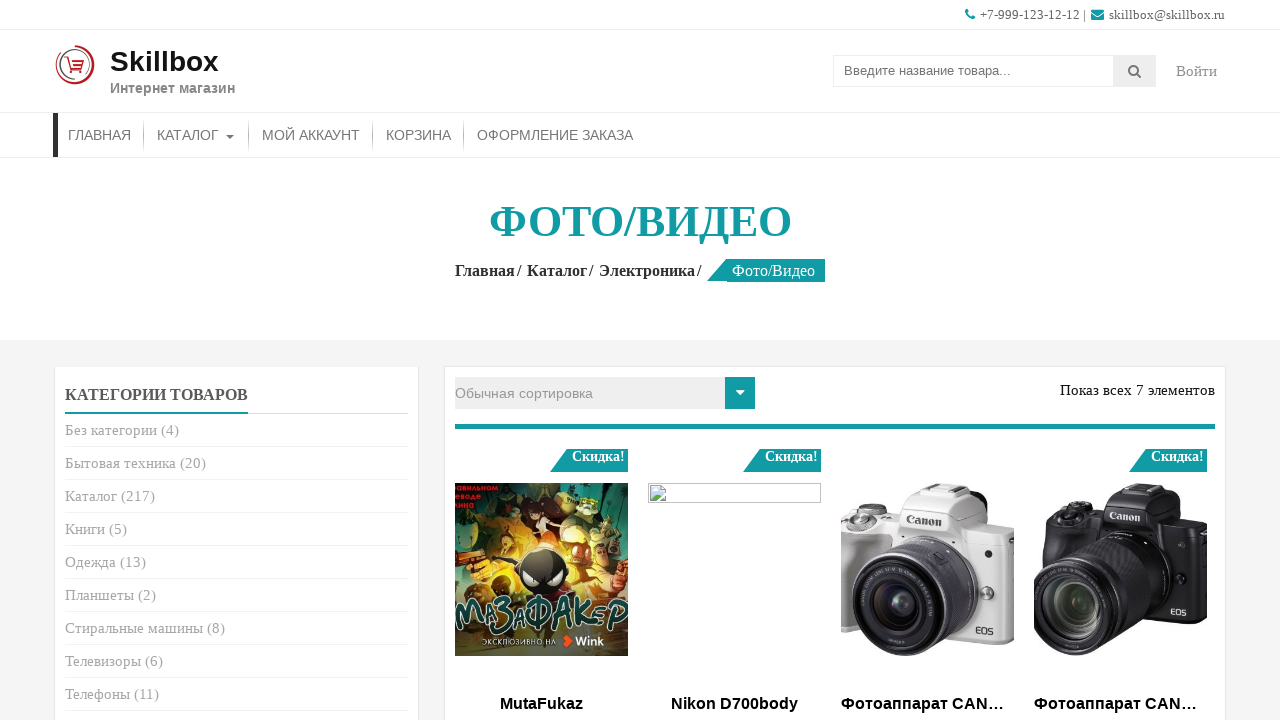